Tests dynamic click functionality on the Buttons page.

Starting URL: https://demoqa.com

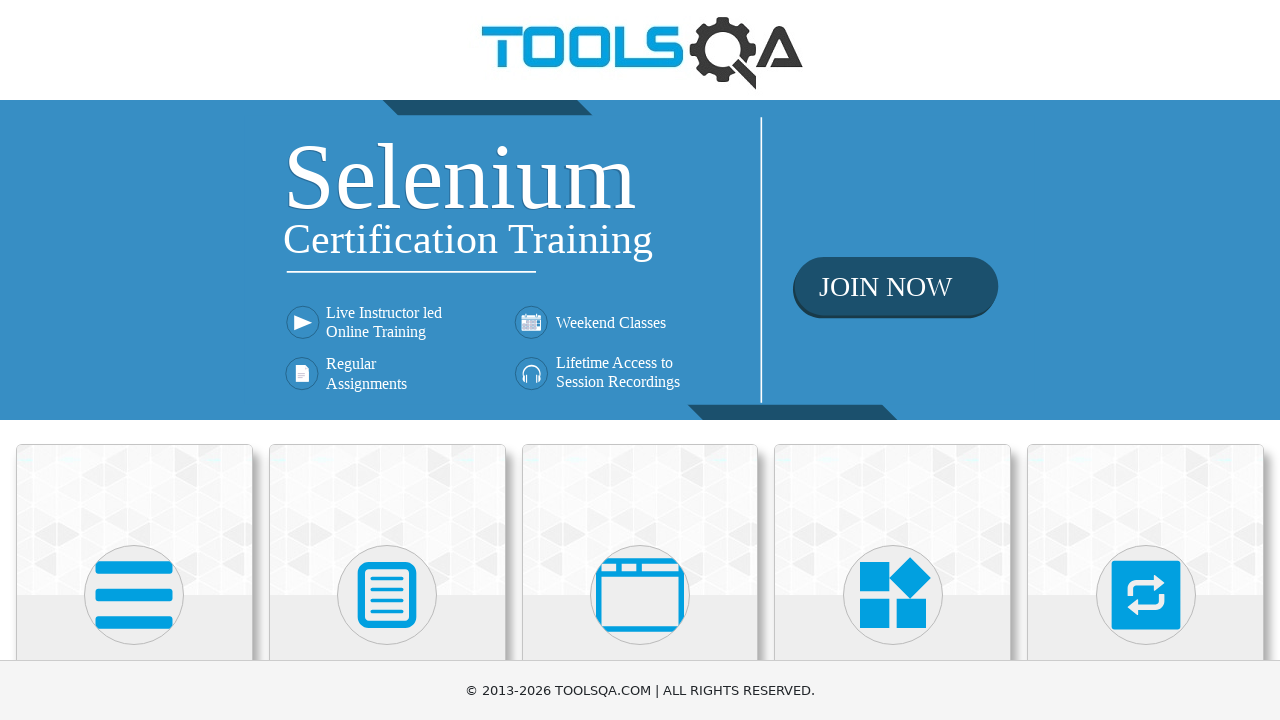

Clicked on Elements section in navigation at (134, 360) on text=Elements
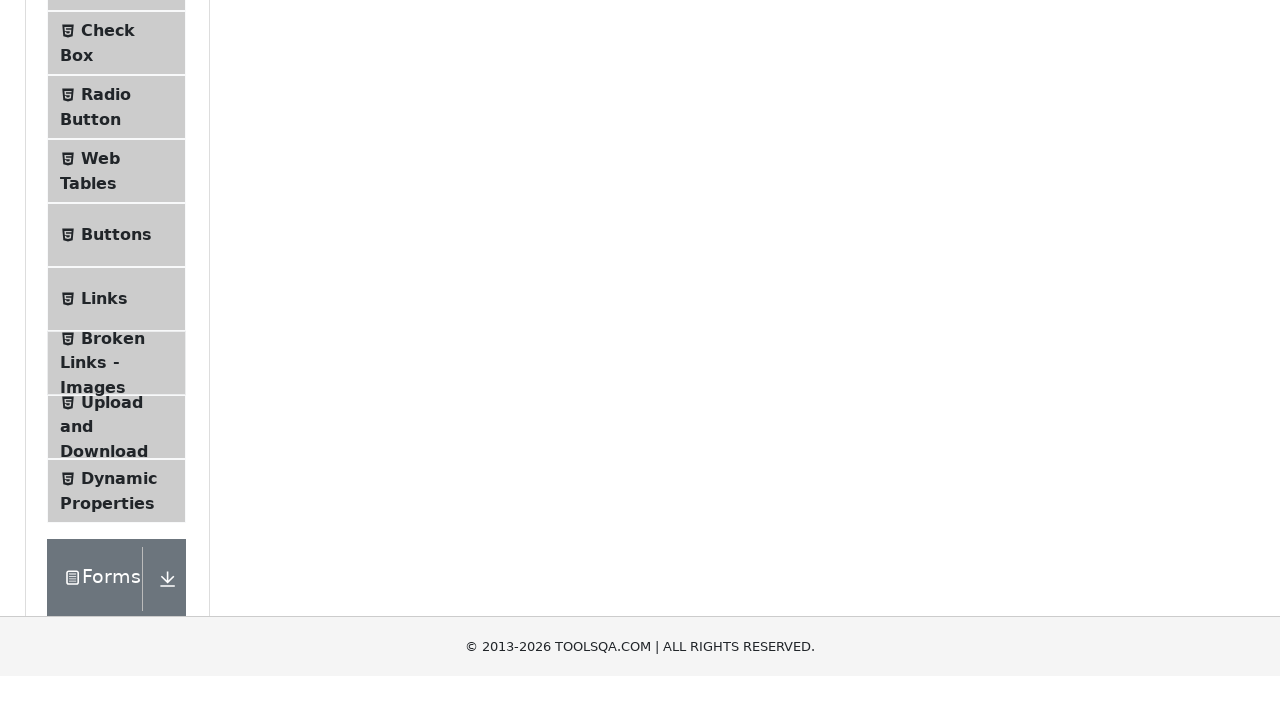

Clicked on Buttons menu item at (116, 517) on text=Buttons
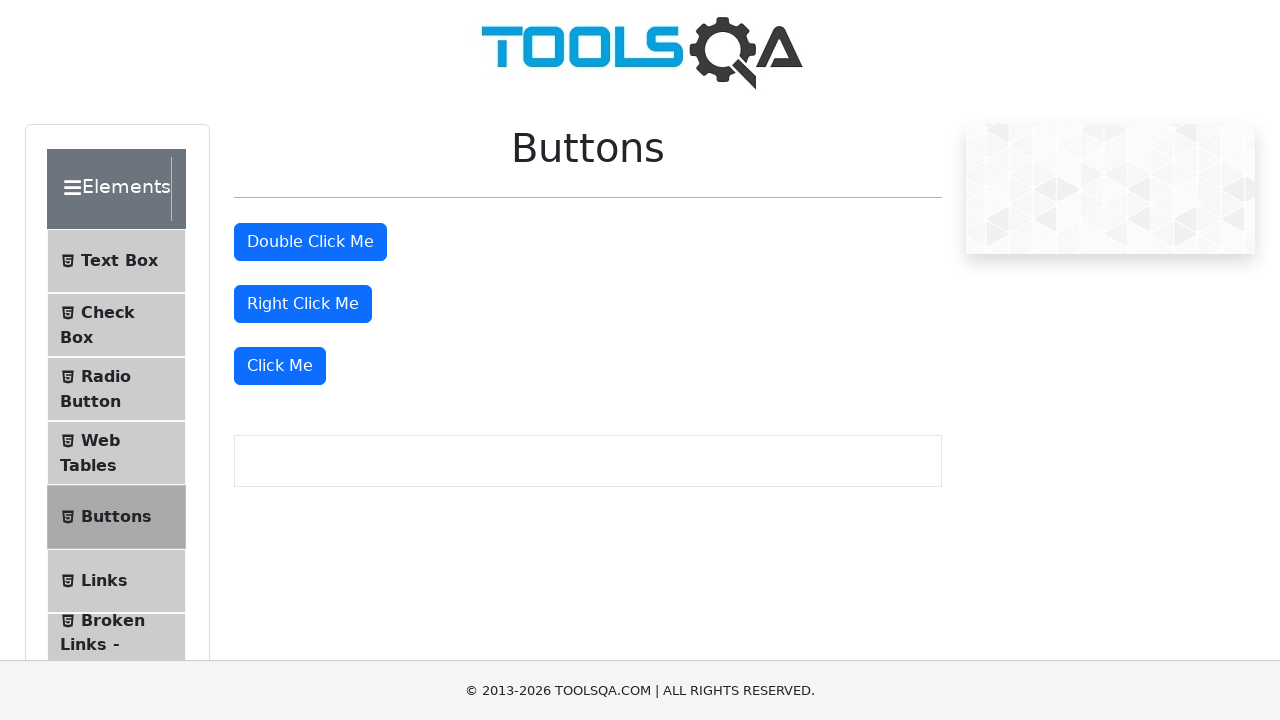

Clicked the dynamic Click Me button at (280, 366) on xpath=//button[text()='Click Me']
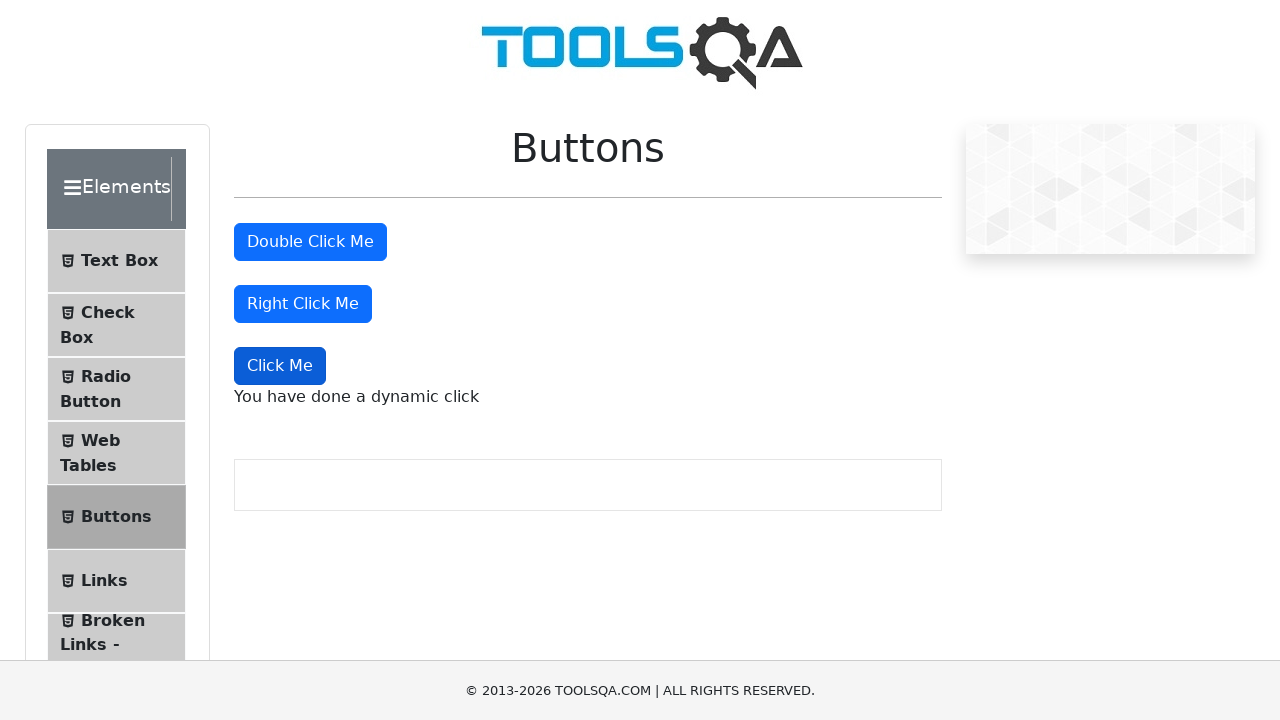

Verified dynamic click message appeared
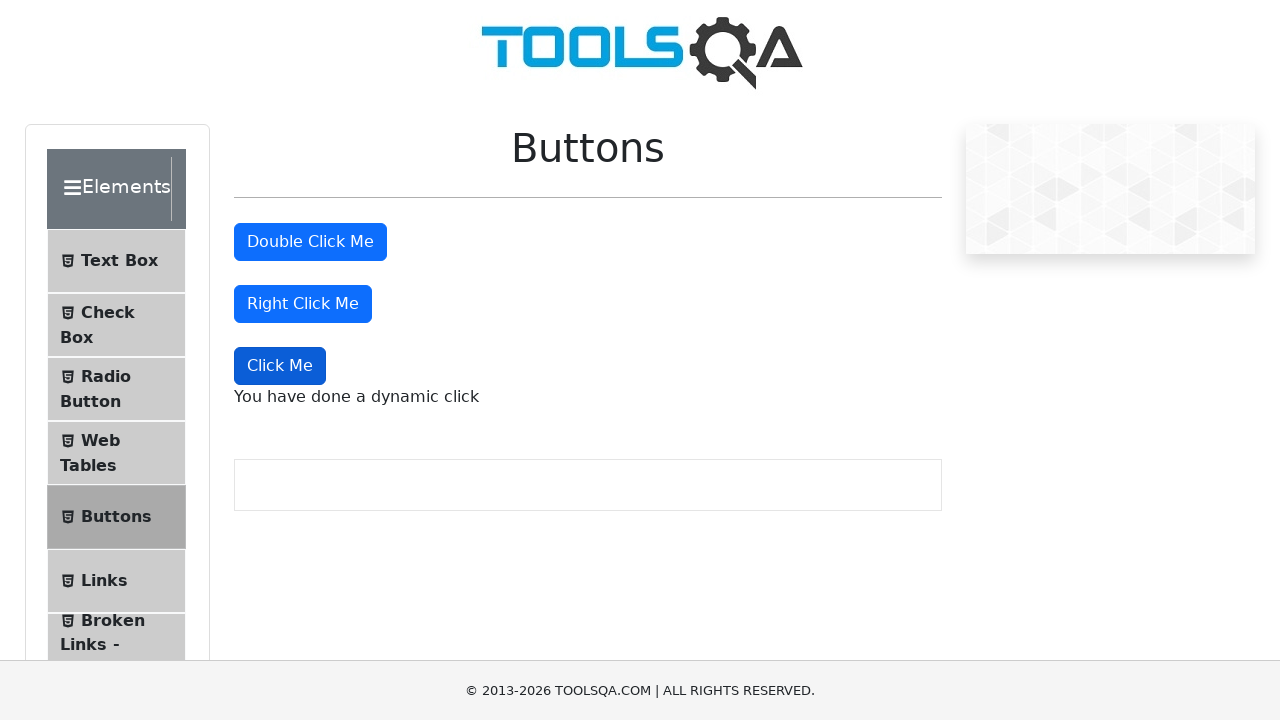

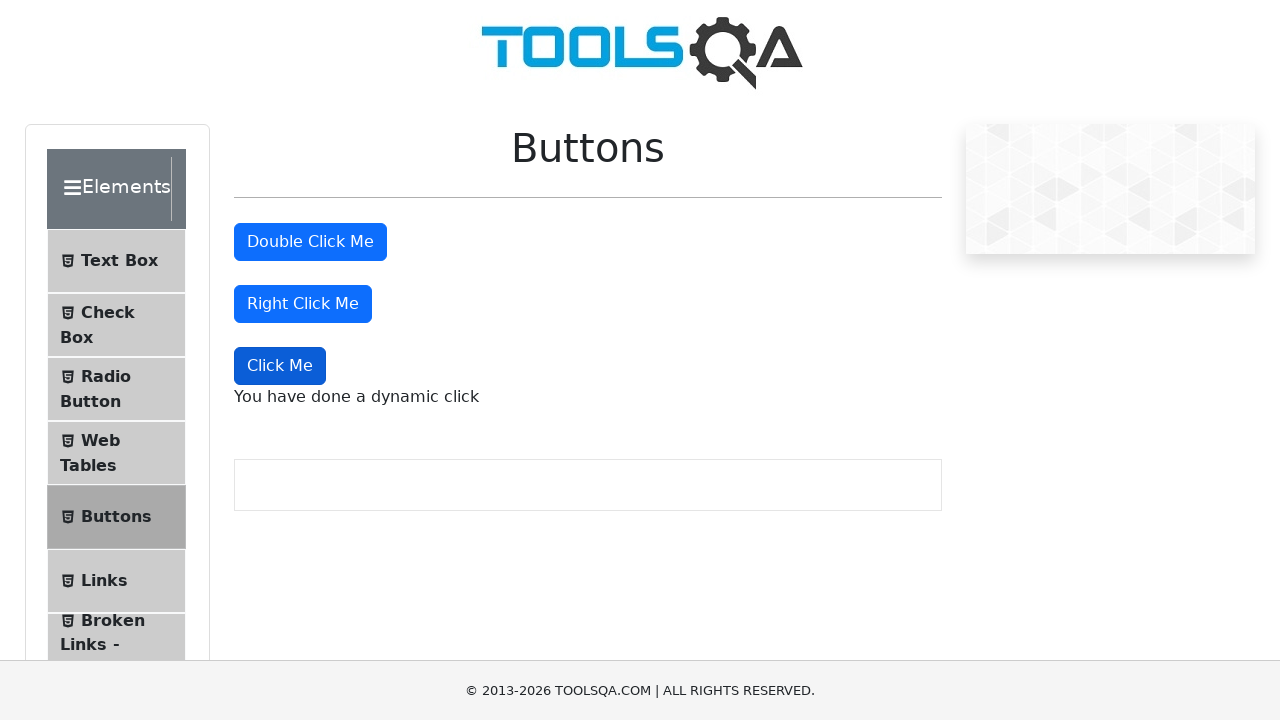